Tests Playwright's auto-wait functionality by clicking a button that triggers an AJAX request and waiting for the dynamically loaded text to appear

Starting URL: http://uitestingplayground.com/ajax

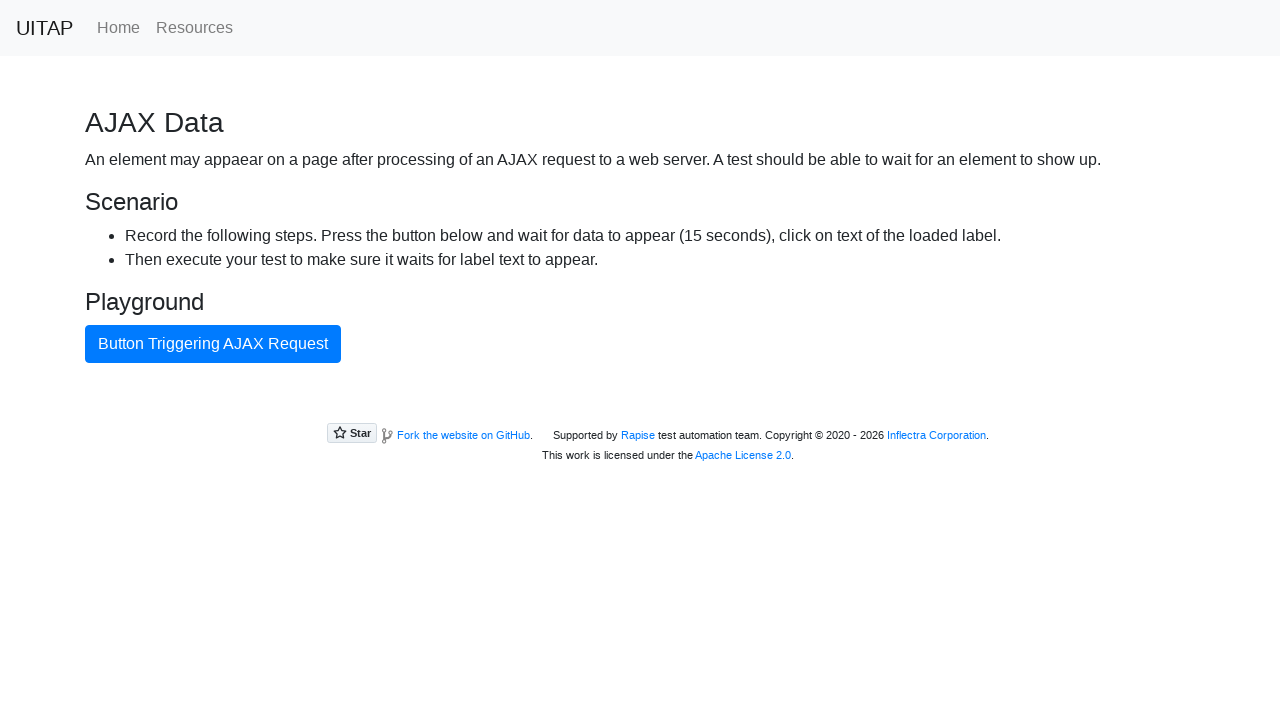

Navigated to AJAX test page
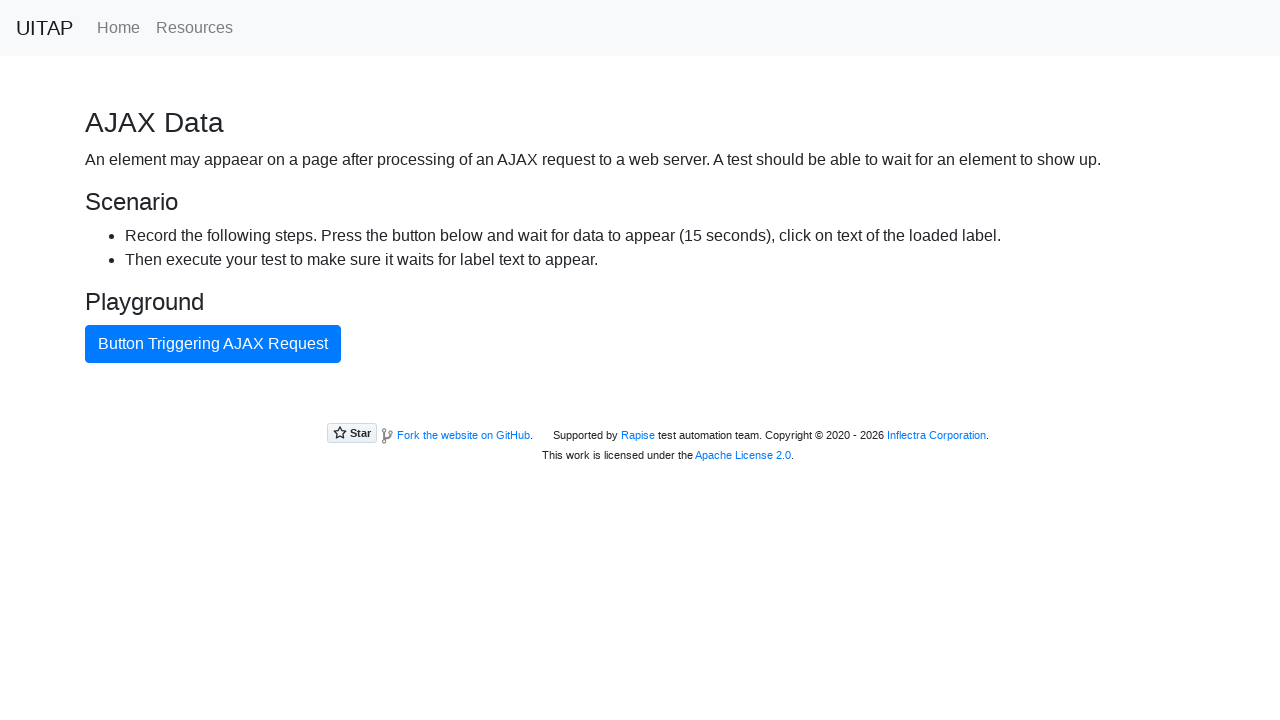

Clicked button triggering AJAX request at (213, 344) on internal:text="Button Triggering AJAX Request"i
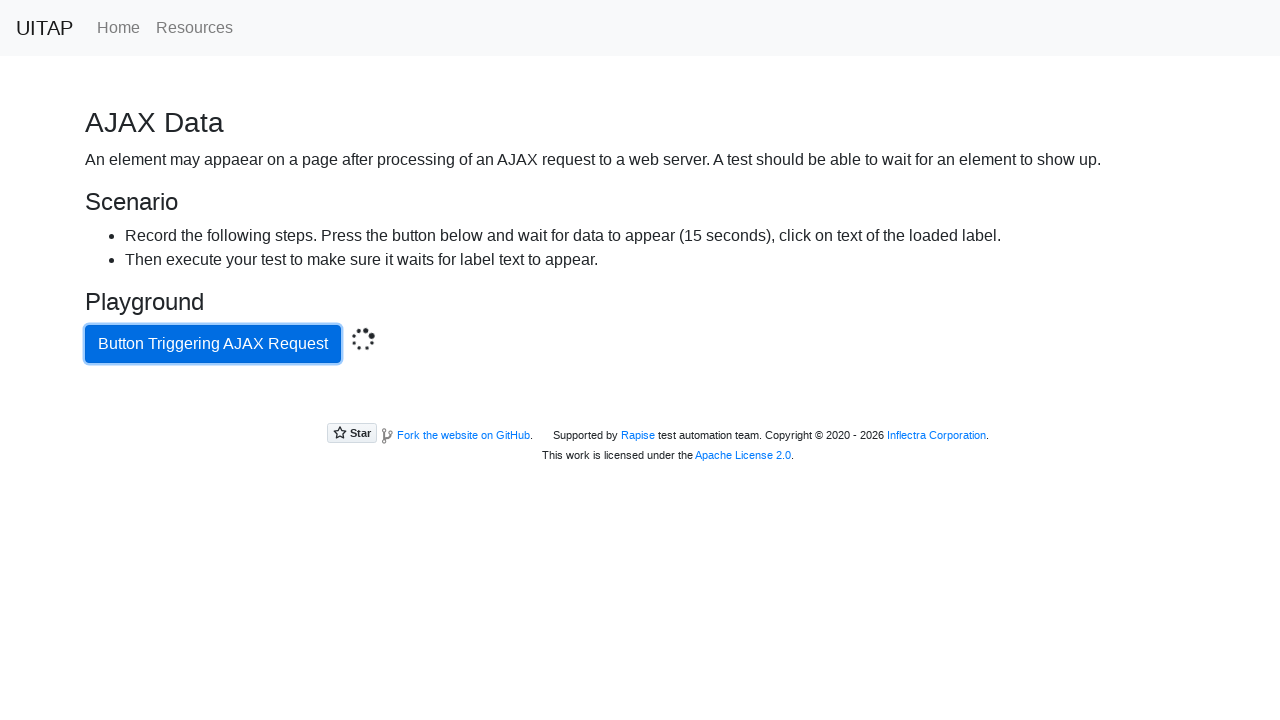

AJAX-loaded text appeared in DOM
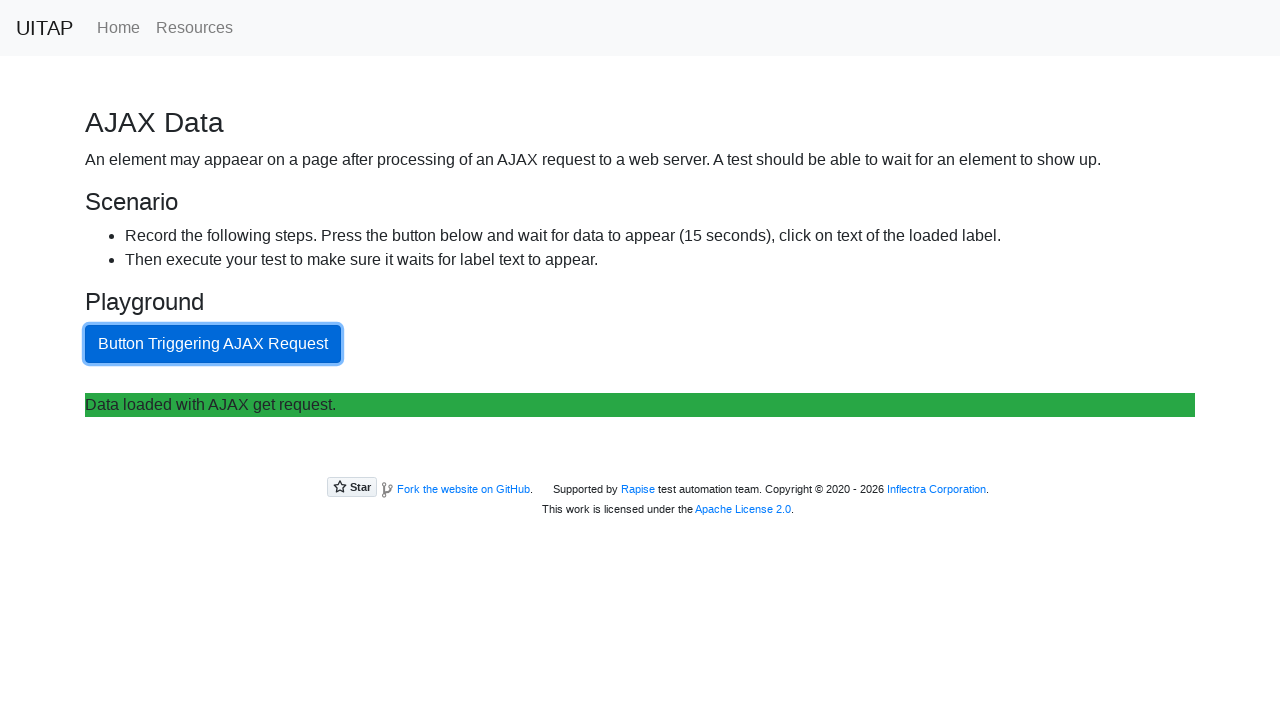

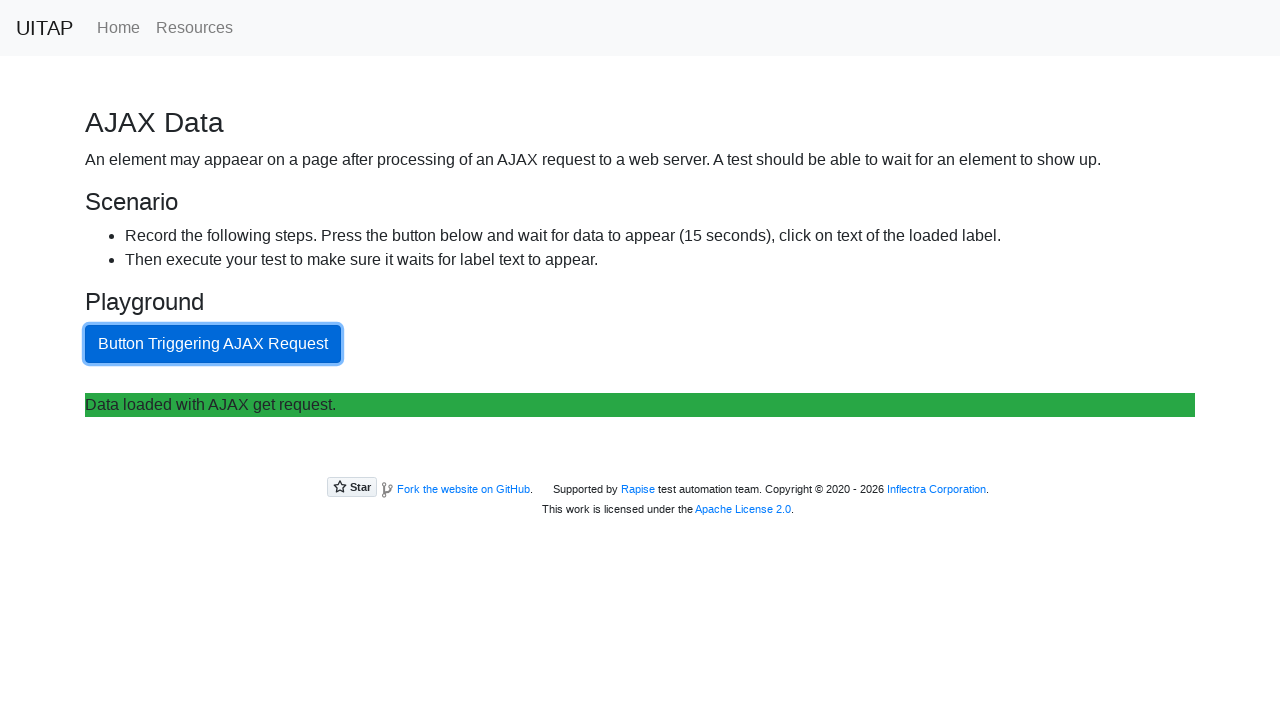